Tests form filling using different Selenium locator strategies (tag name, name, class name, id) by entering personal information and submitting the form

Starting URL: http://suninjuly.github.io/simple_form_find_task.html

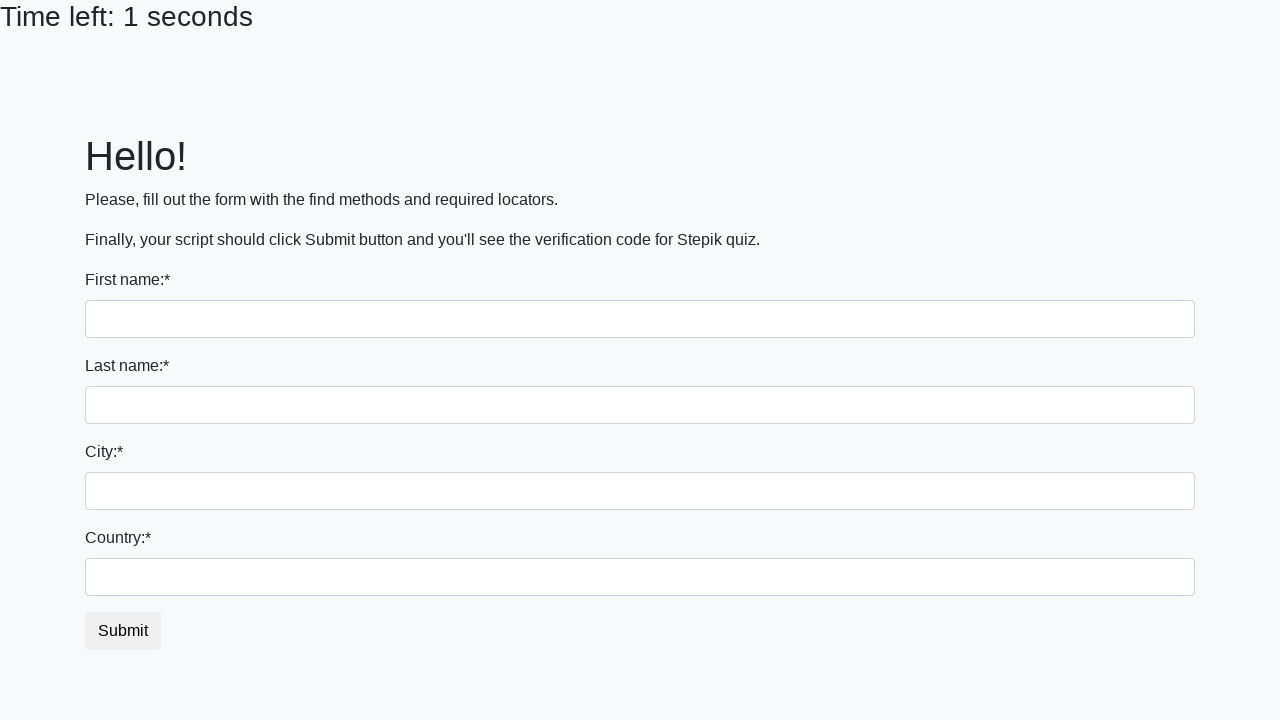

Filled first input field with 'Ivan' using tag name locator on input >> nth=0
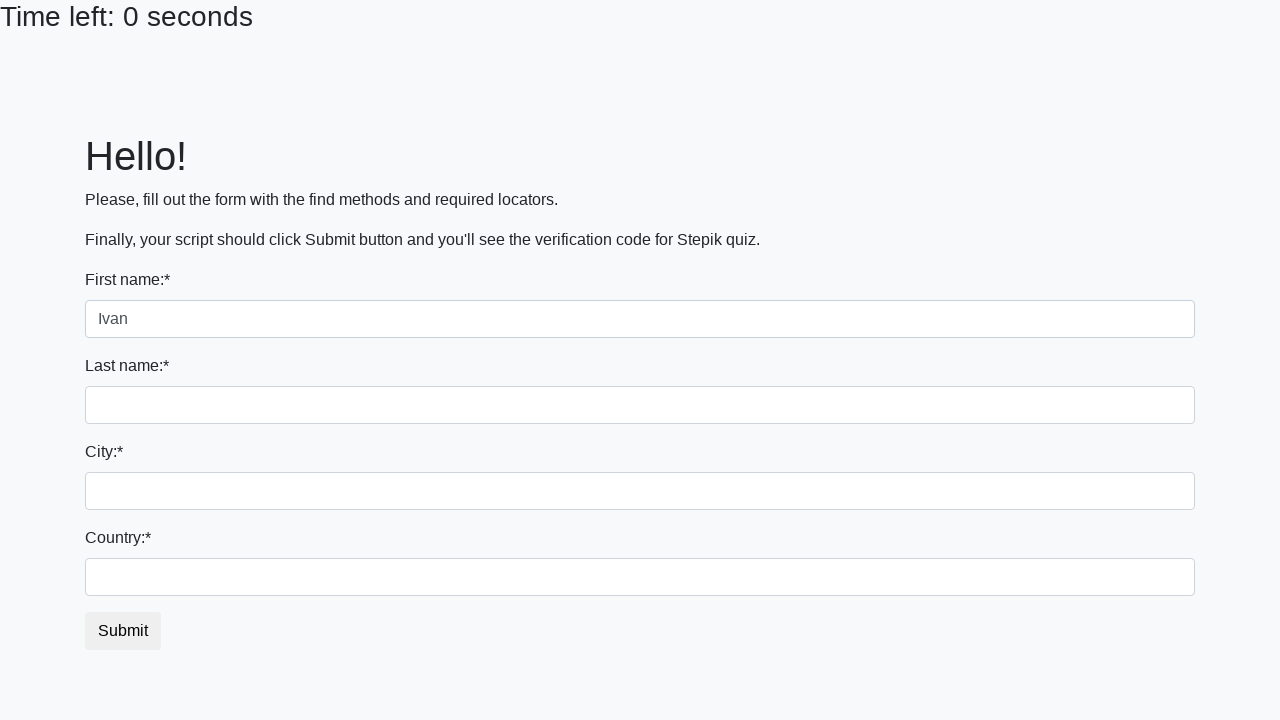

Filled last name field with 'Petrov' using name attribute on input[name='last_name']
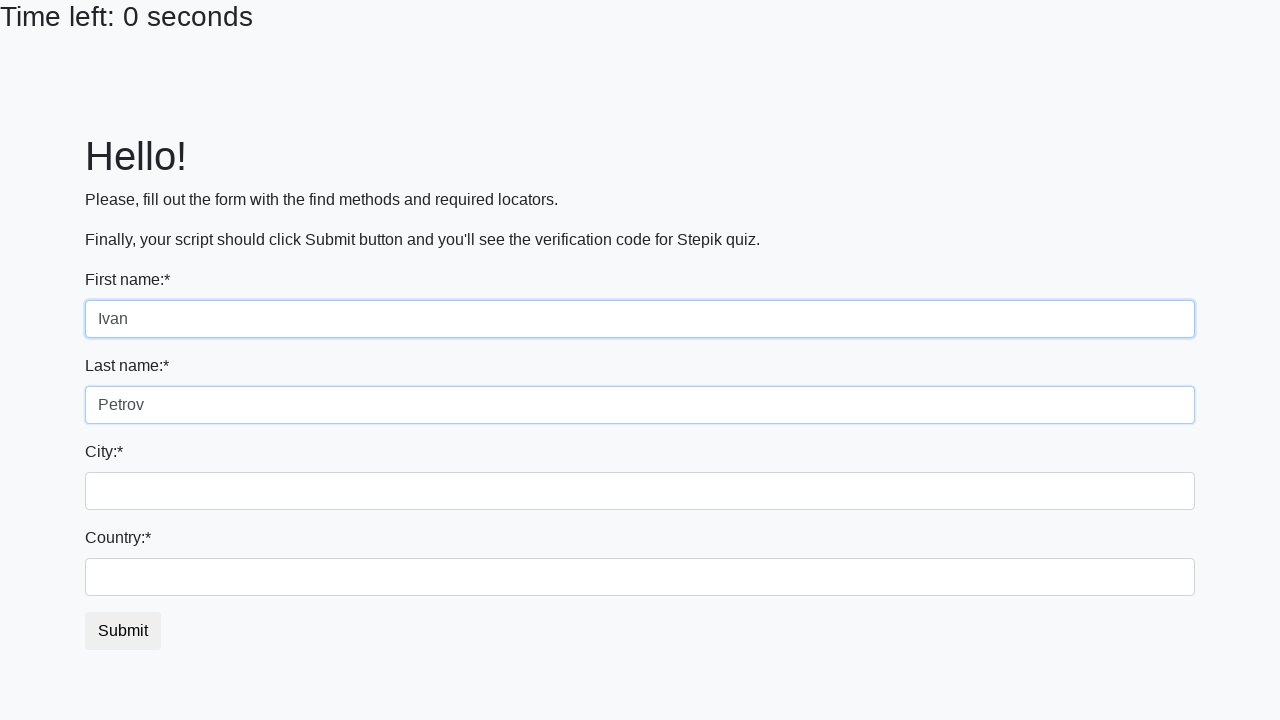

Filled city field with 'Smolensk' using class name locator on input.city
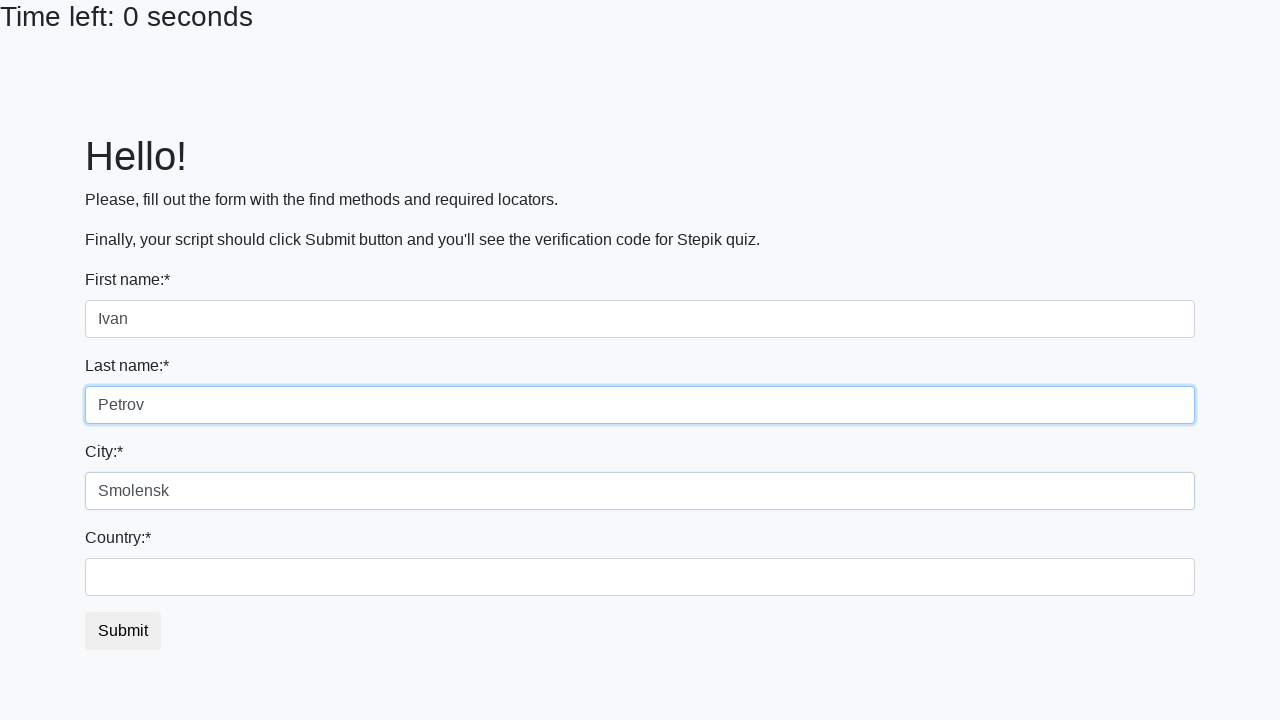

Filled country field with 'Russia' using id locator on #country
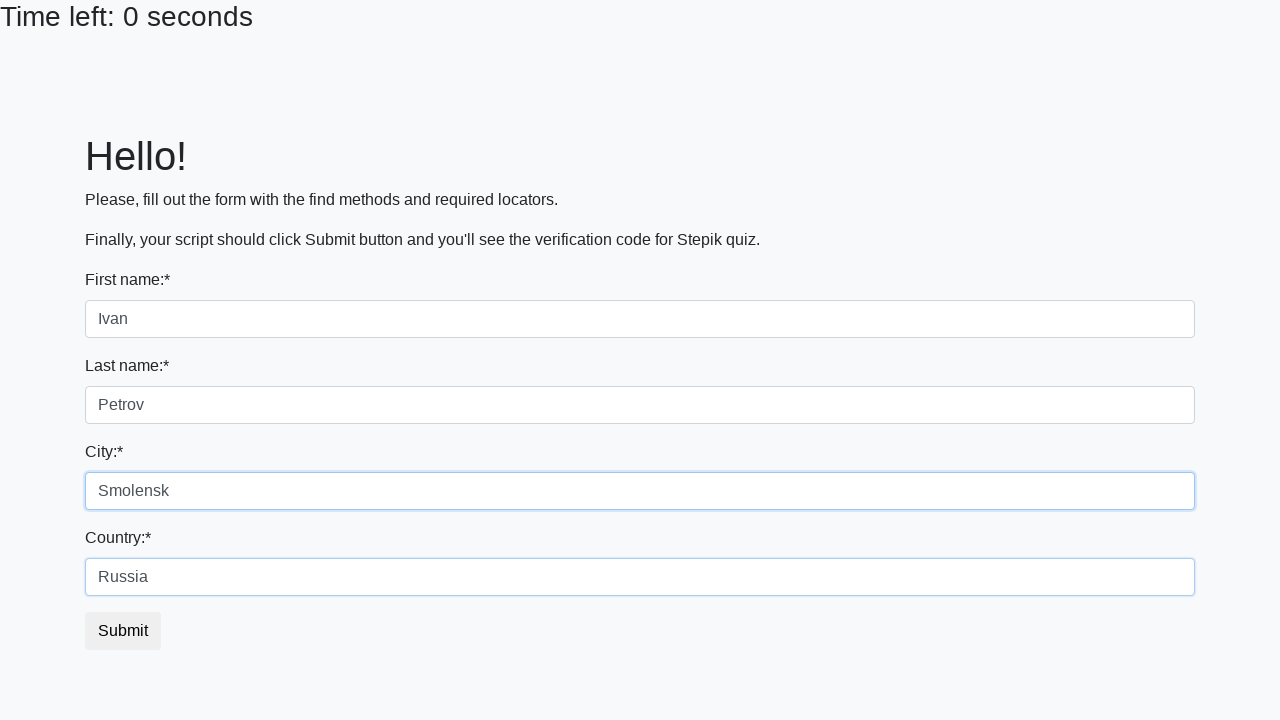

Clicked submit button to complete form submission at (123, 631) on button.btn
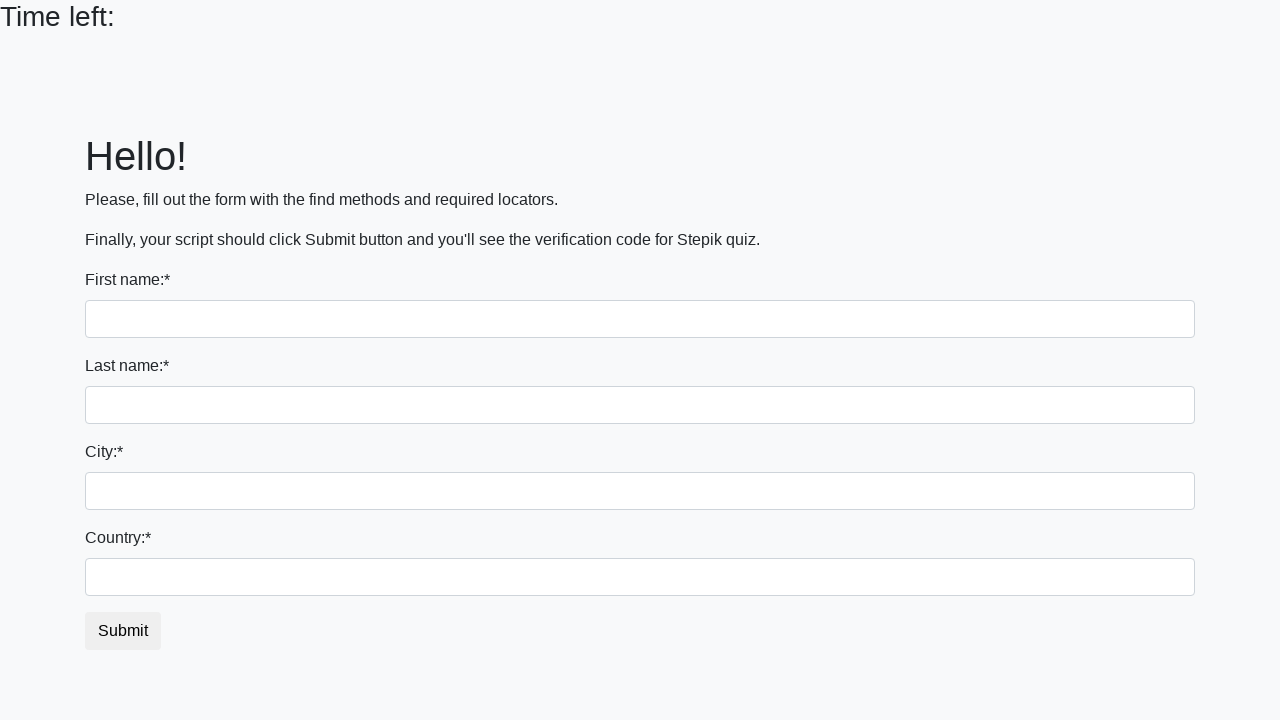

Waited for network to become idle after form submission
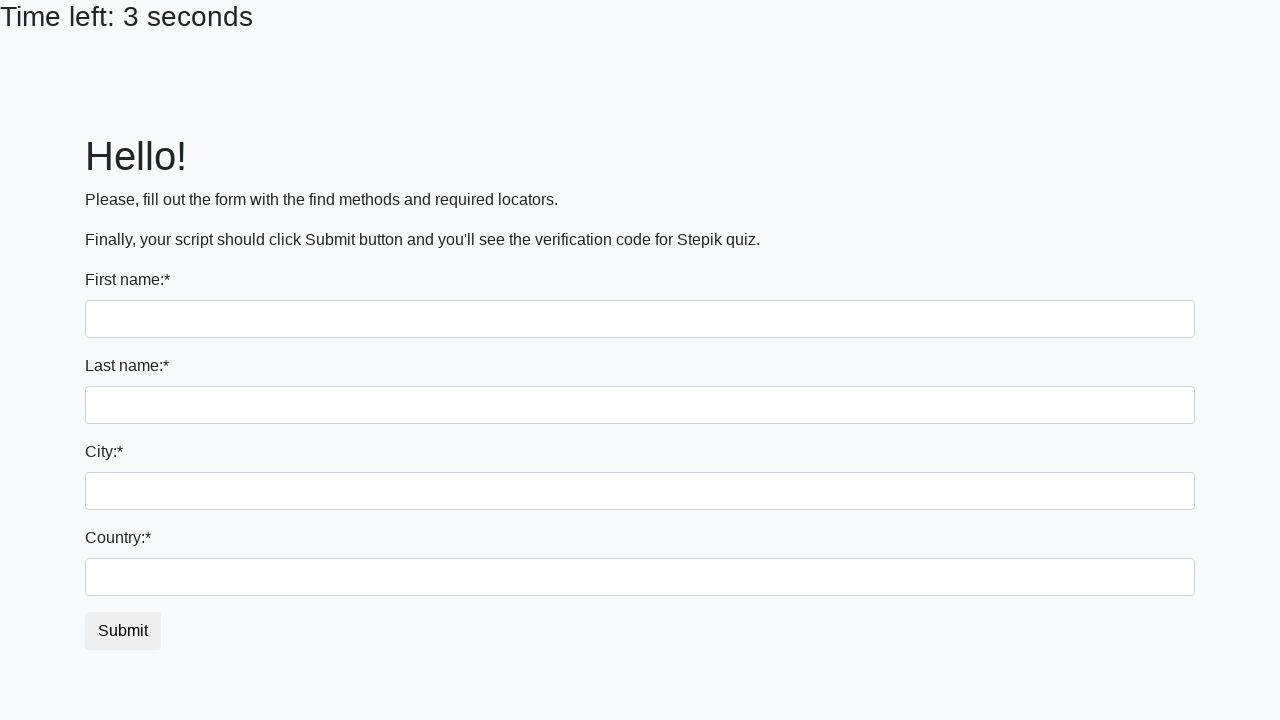

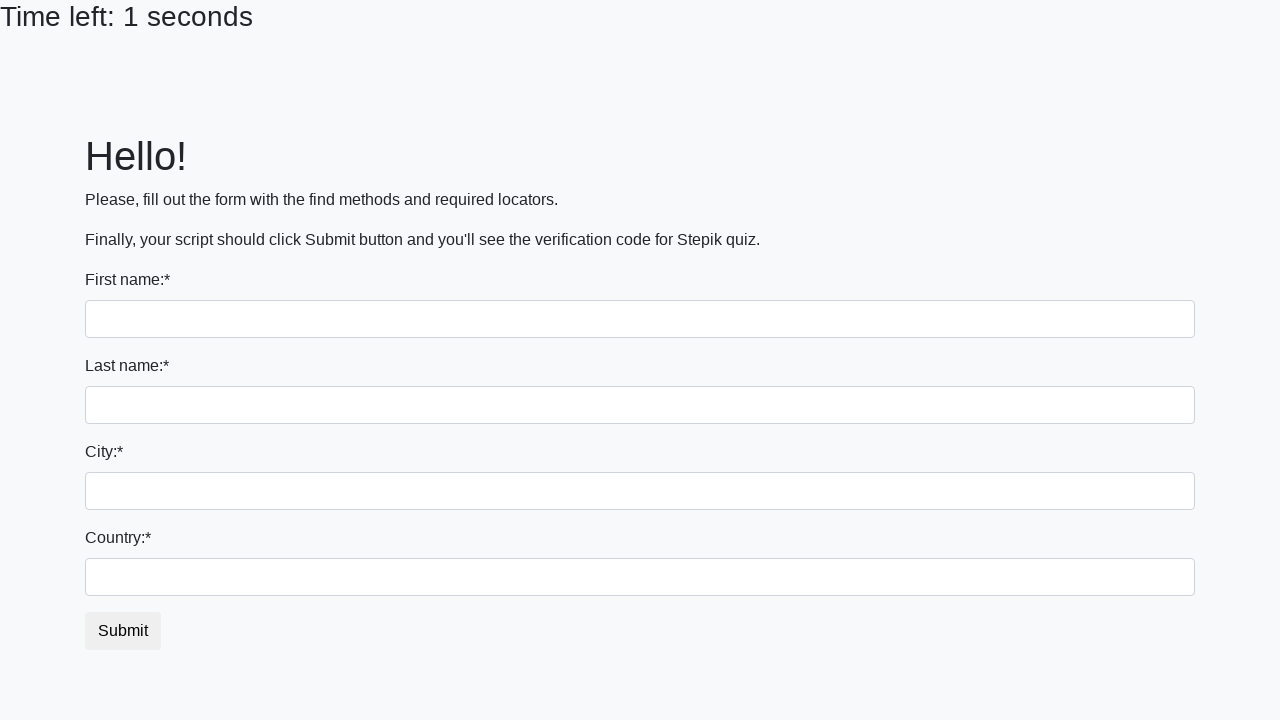